Fills a registration form with three required fields and submits it to verify successful registration message

Starting URL: http://suninjuly.github.io/registration1.html

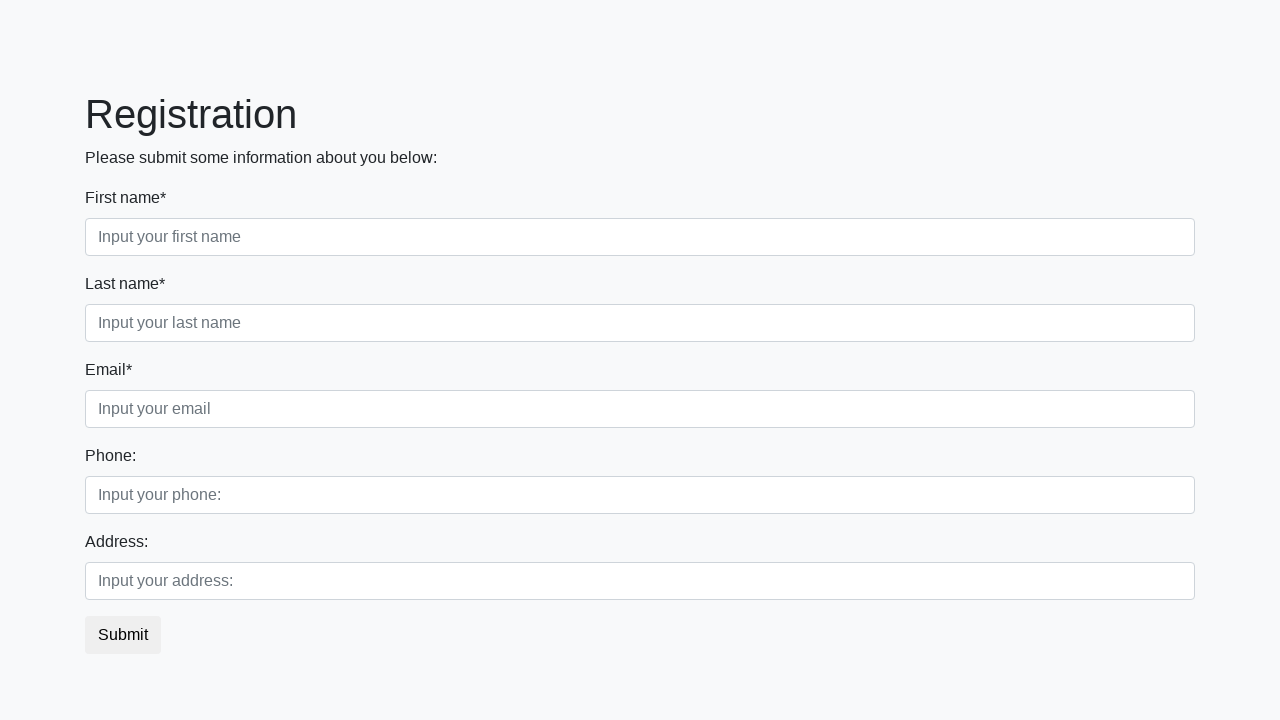

Filled first required field with 'One' on input.first[required]
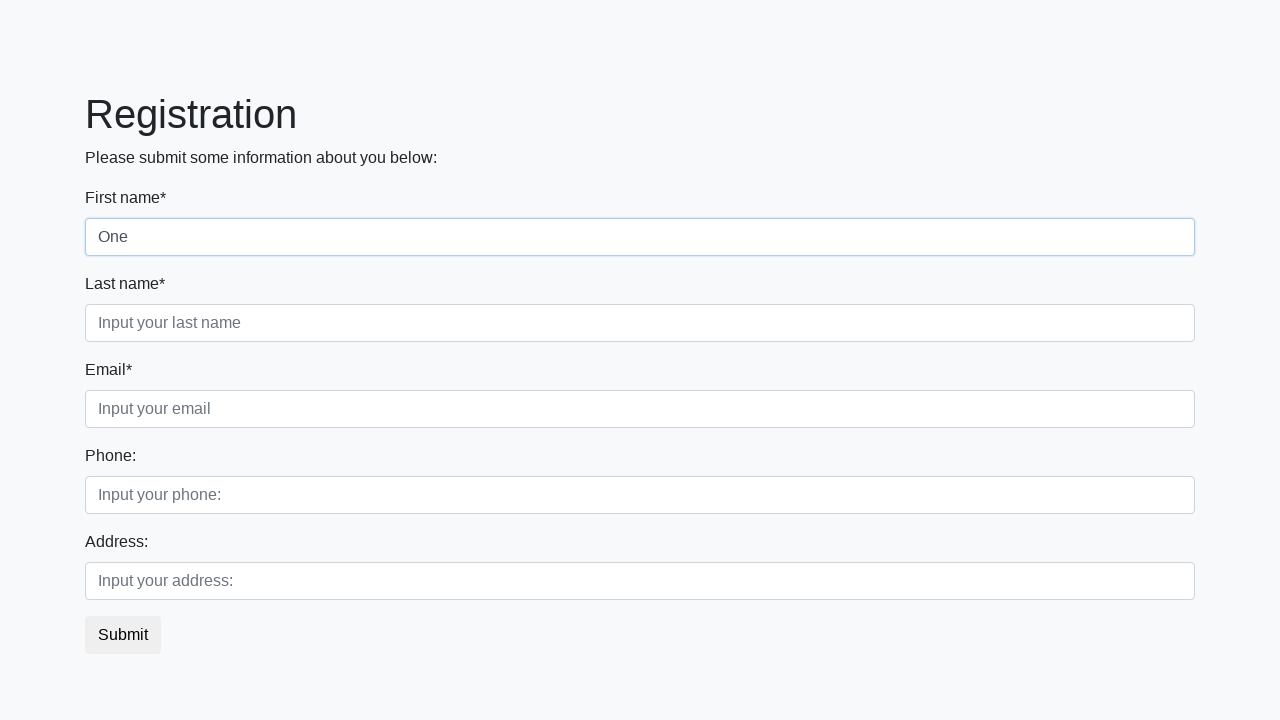

Filled second required field with 'Two' on input.second[required]
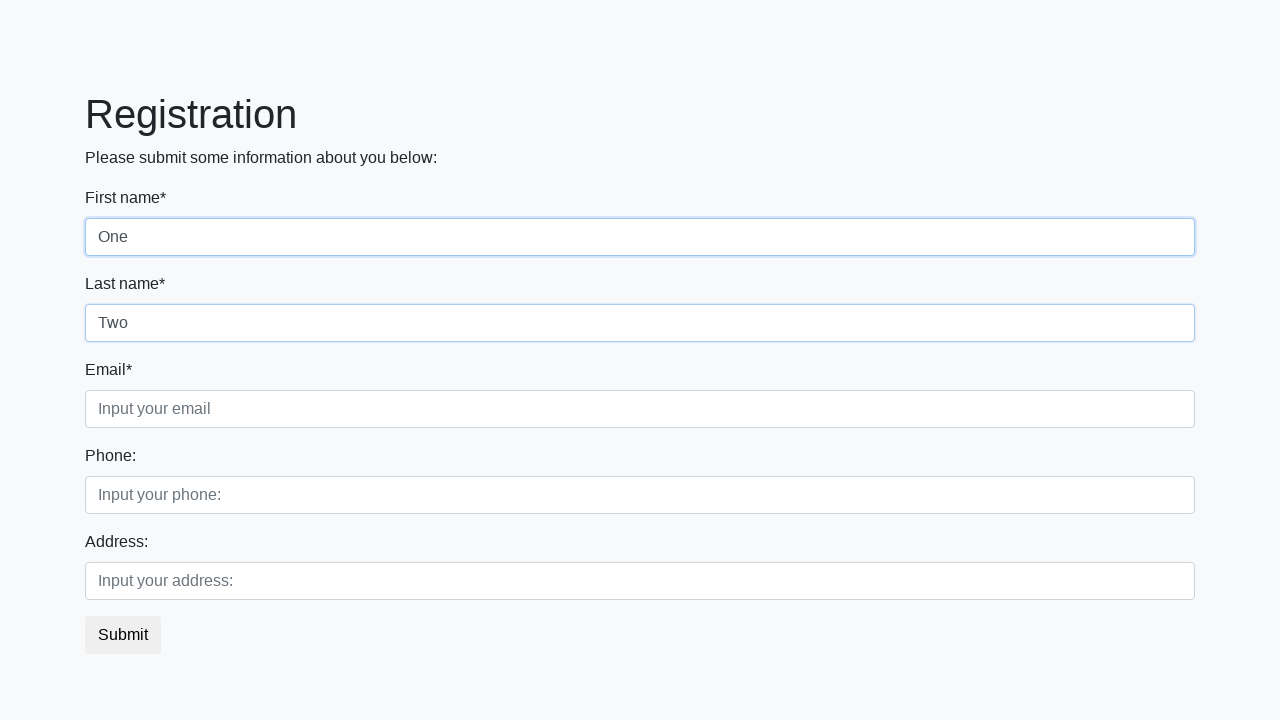

Filled third required field with 'Three' on input.third[required]
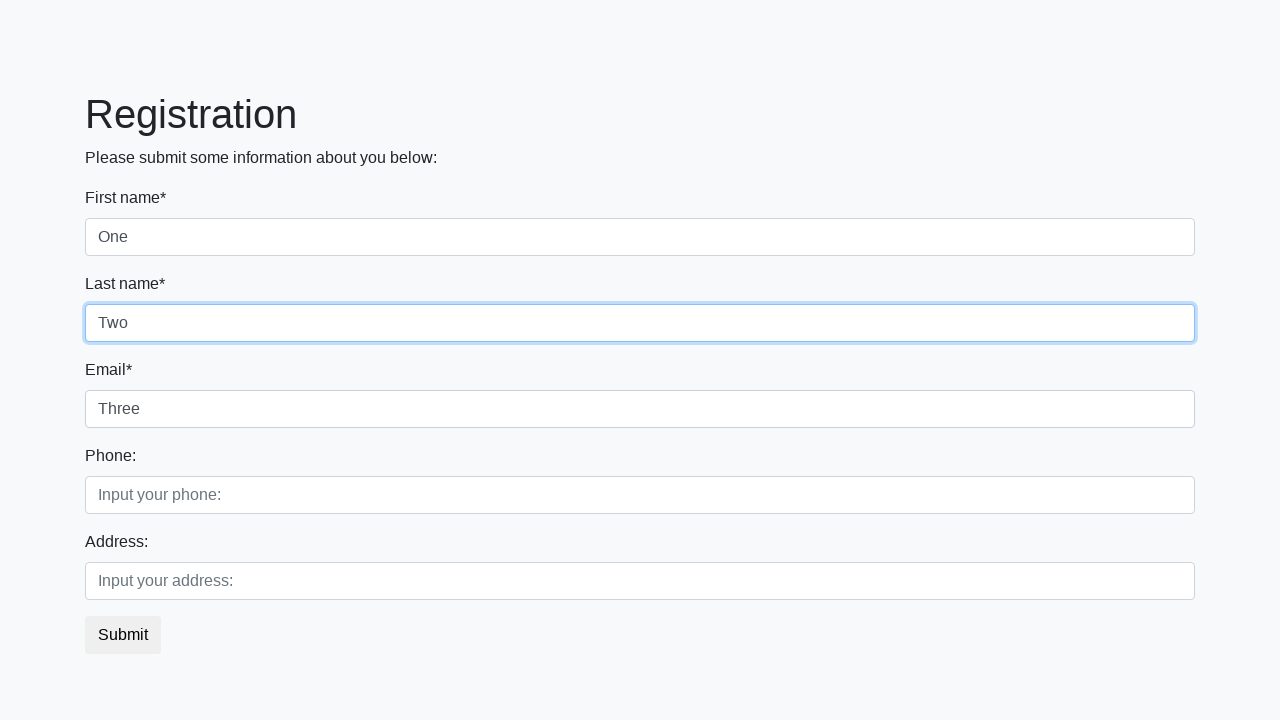

Clicked submit button to register at (123, 635) on button.btn
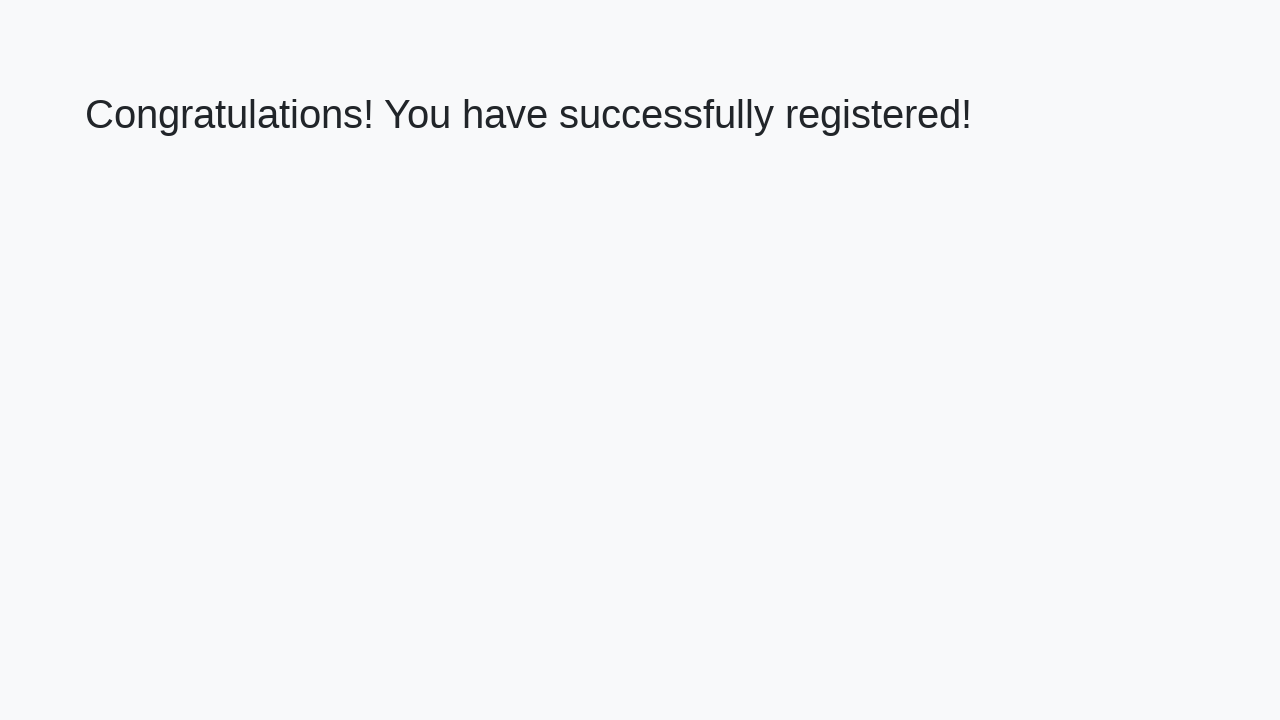

Success message loaded
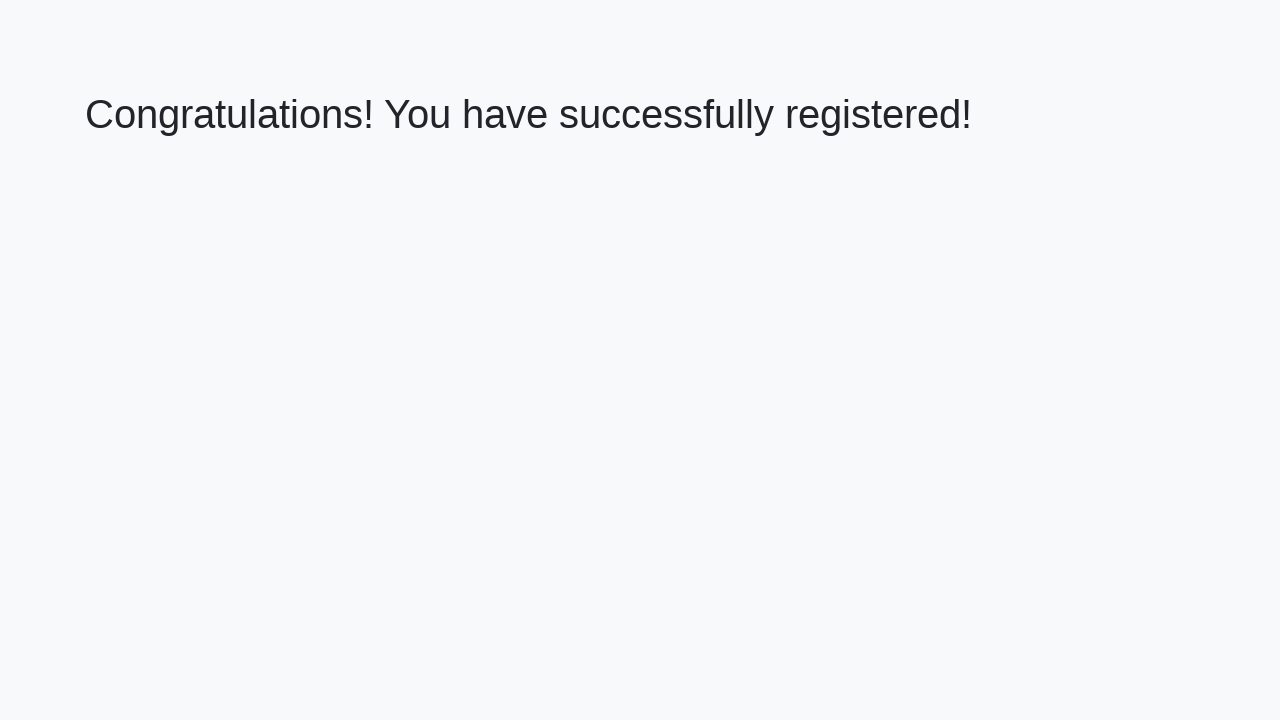

Retrieved success message text
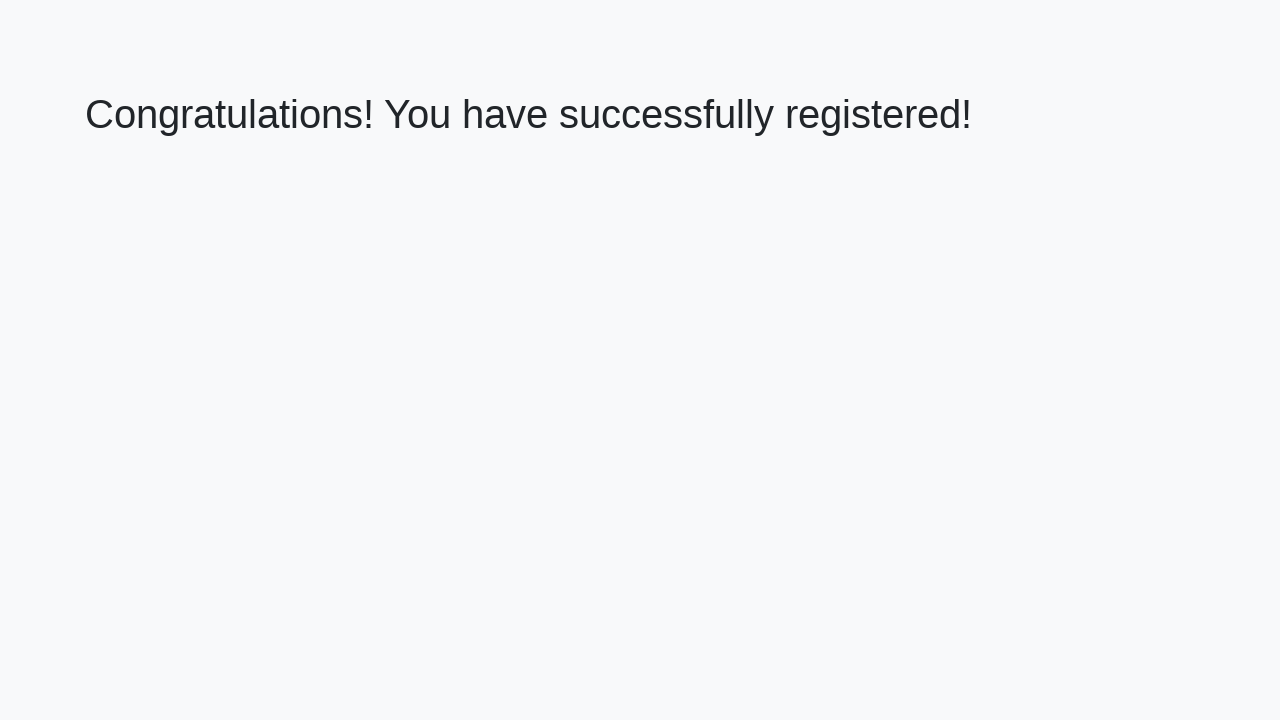

Verified successful registration message
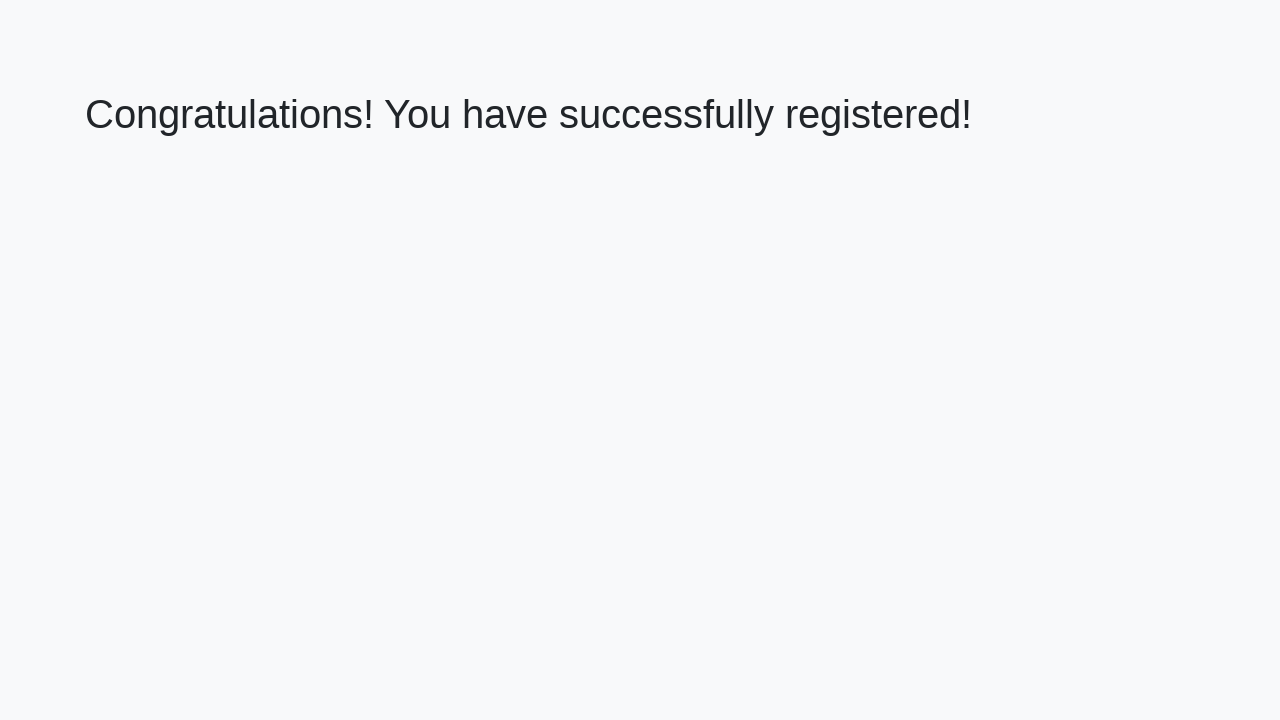

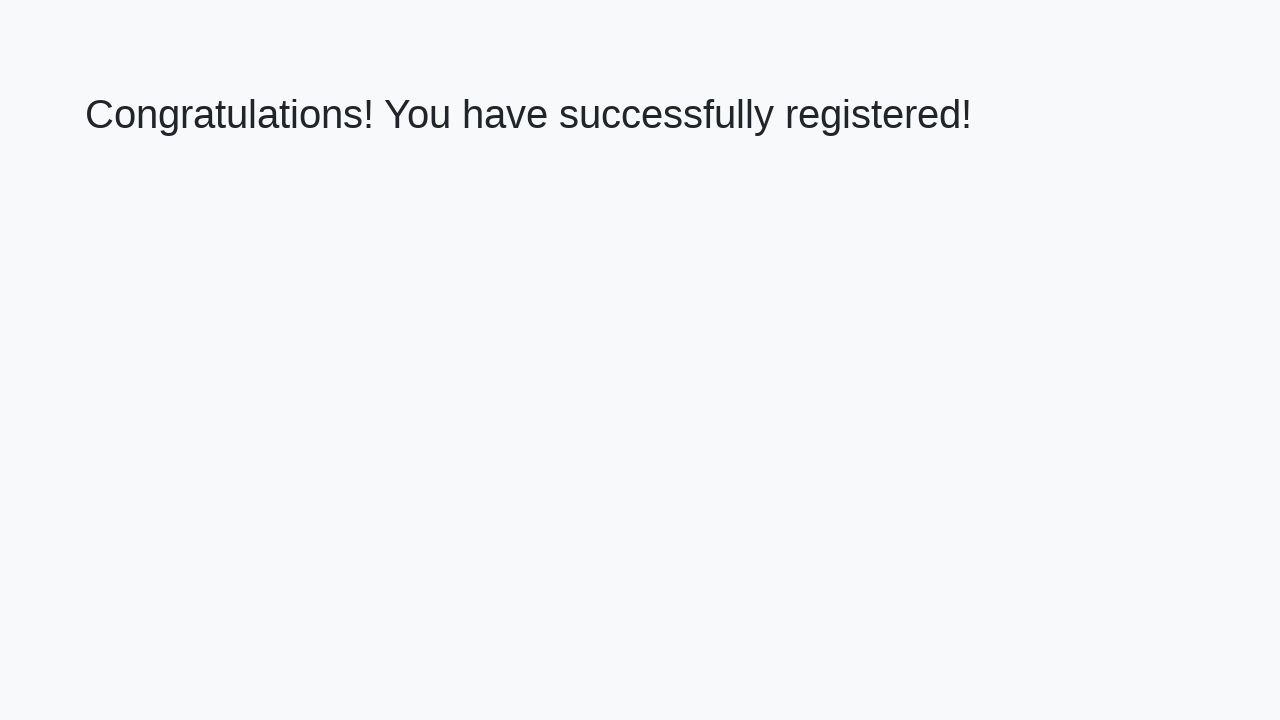